Tests clicking a radio button for "Years of Experience" on a practice page using relative positioning - finds a radio button located to the right of a span element and clicks it.

Starting URL: https://awesomeqa.com/practice.html

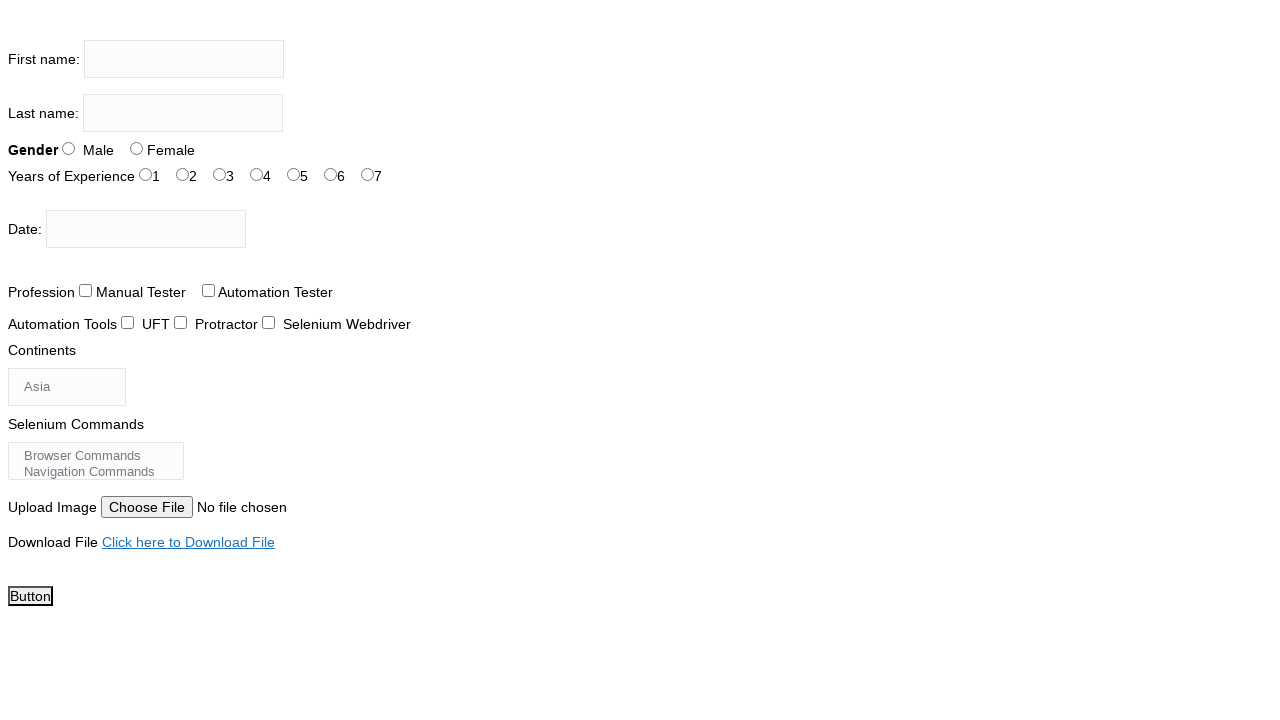

Set viewport size to 1920x1080
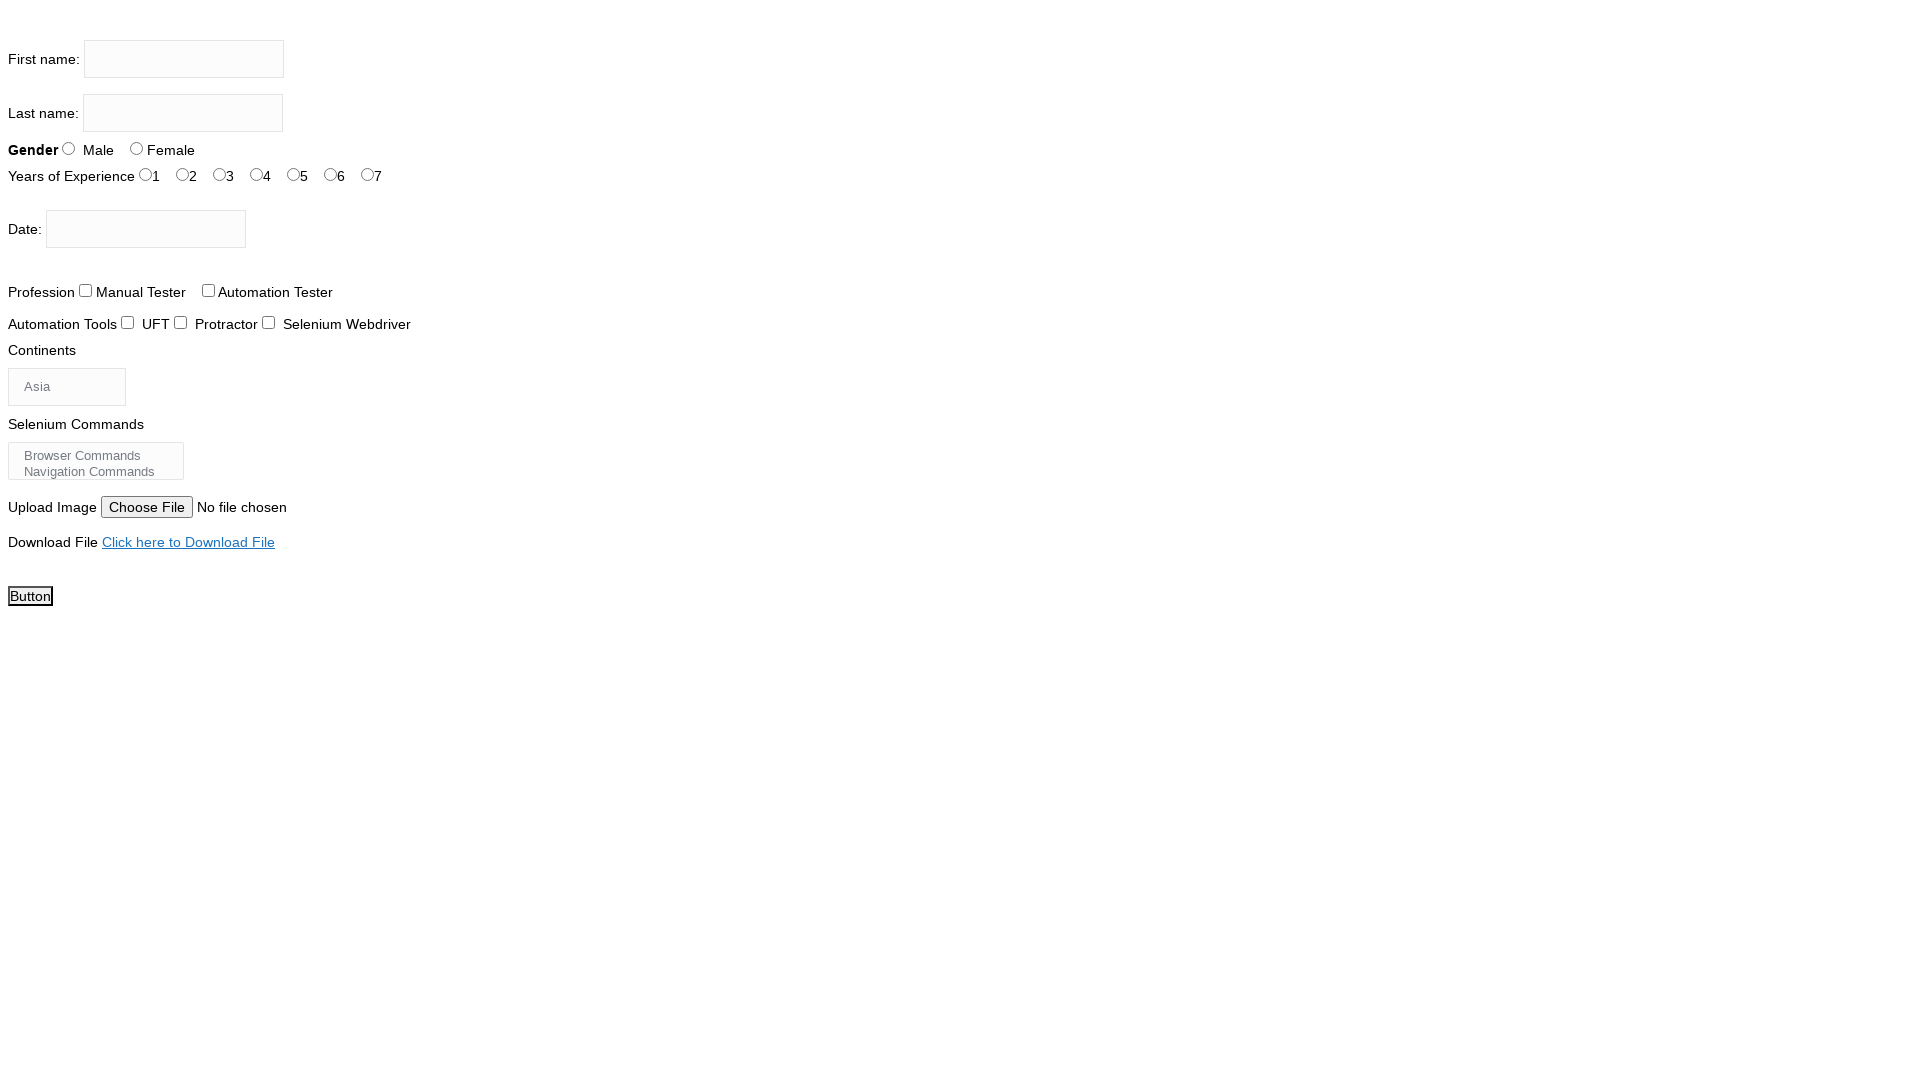

Located span element with 'Years of Experience' text
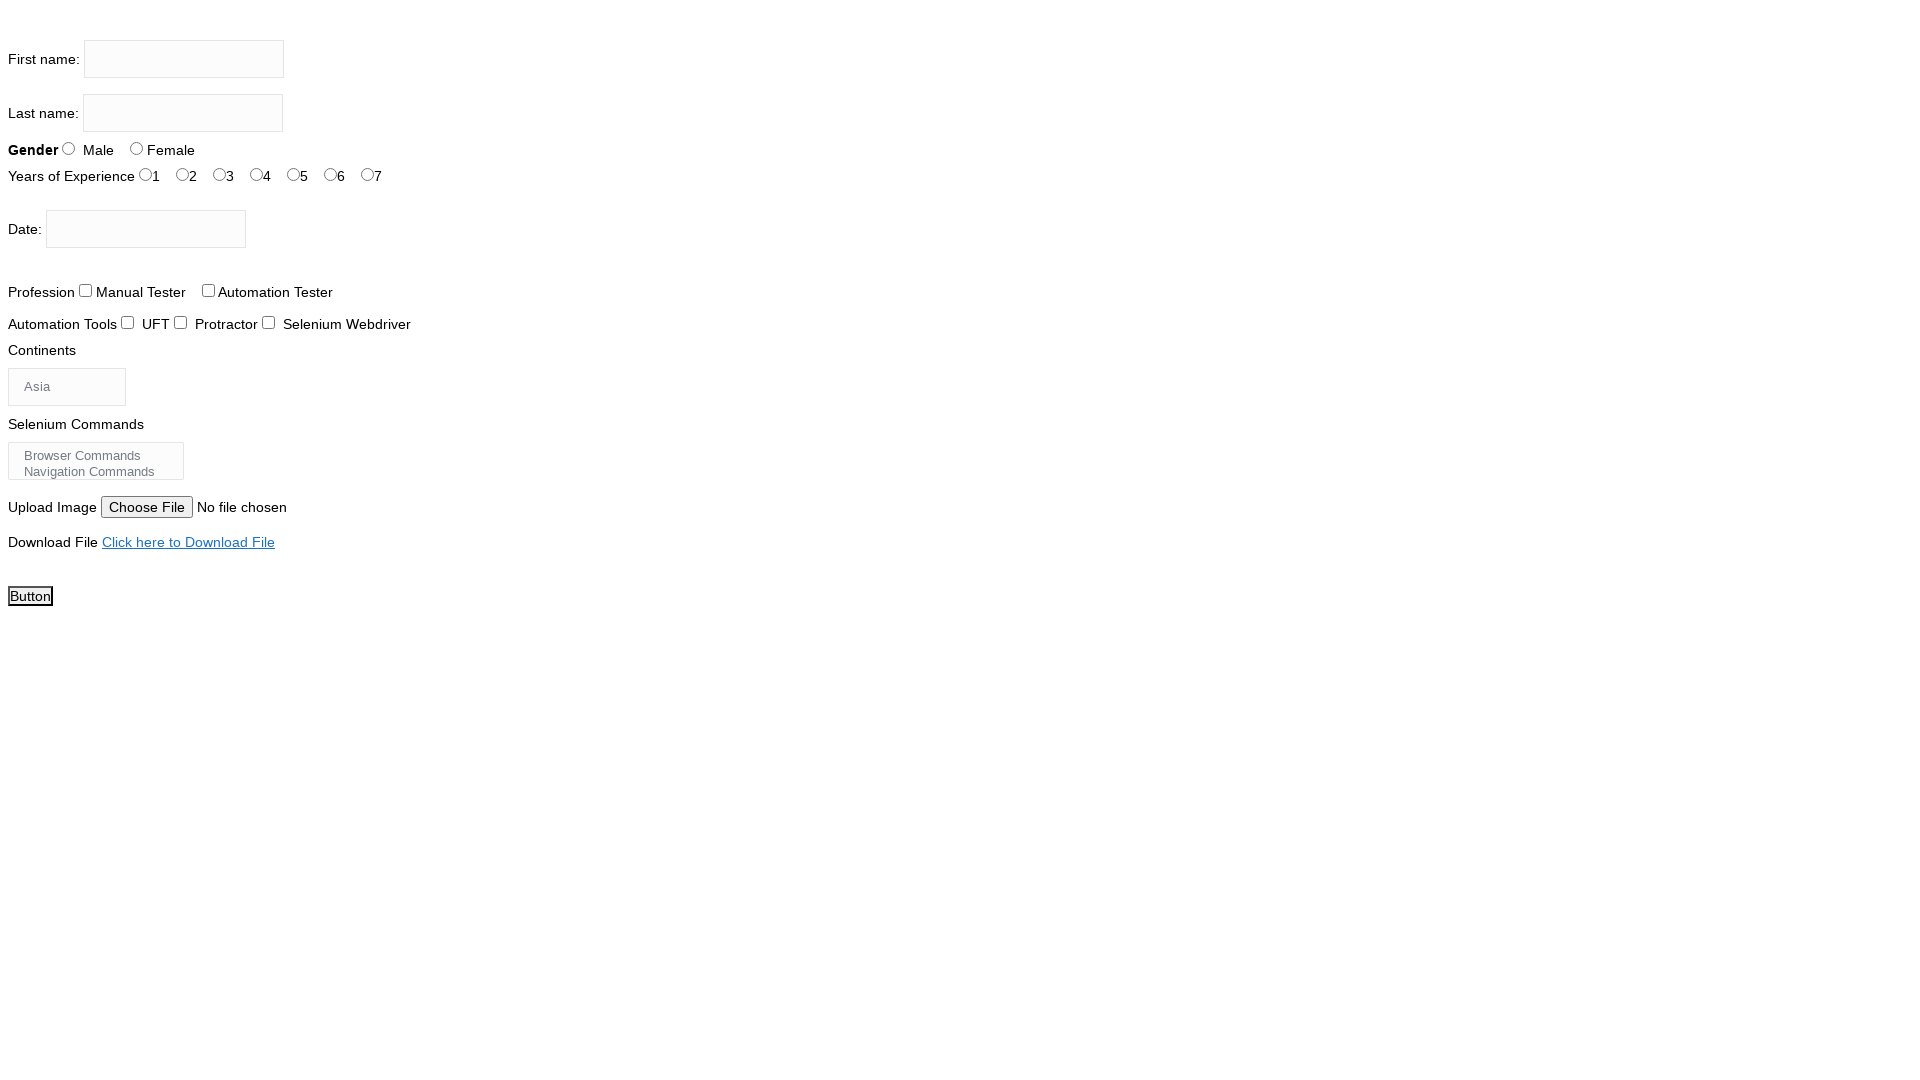

Span element became visible
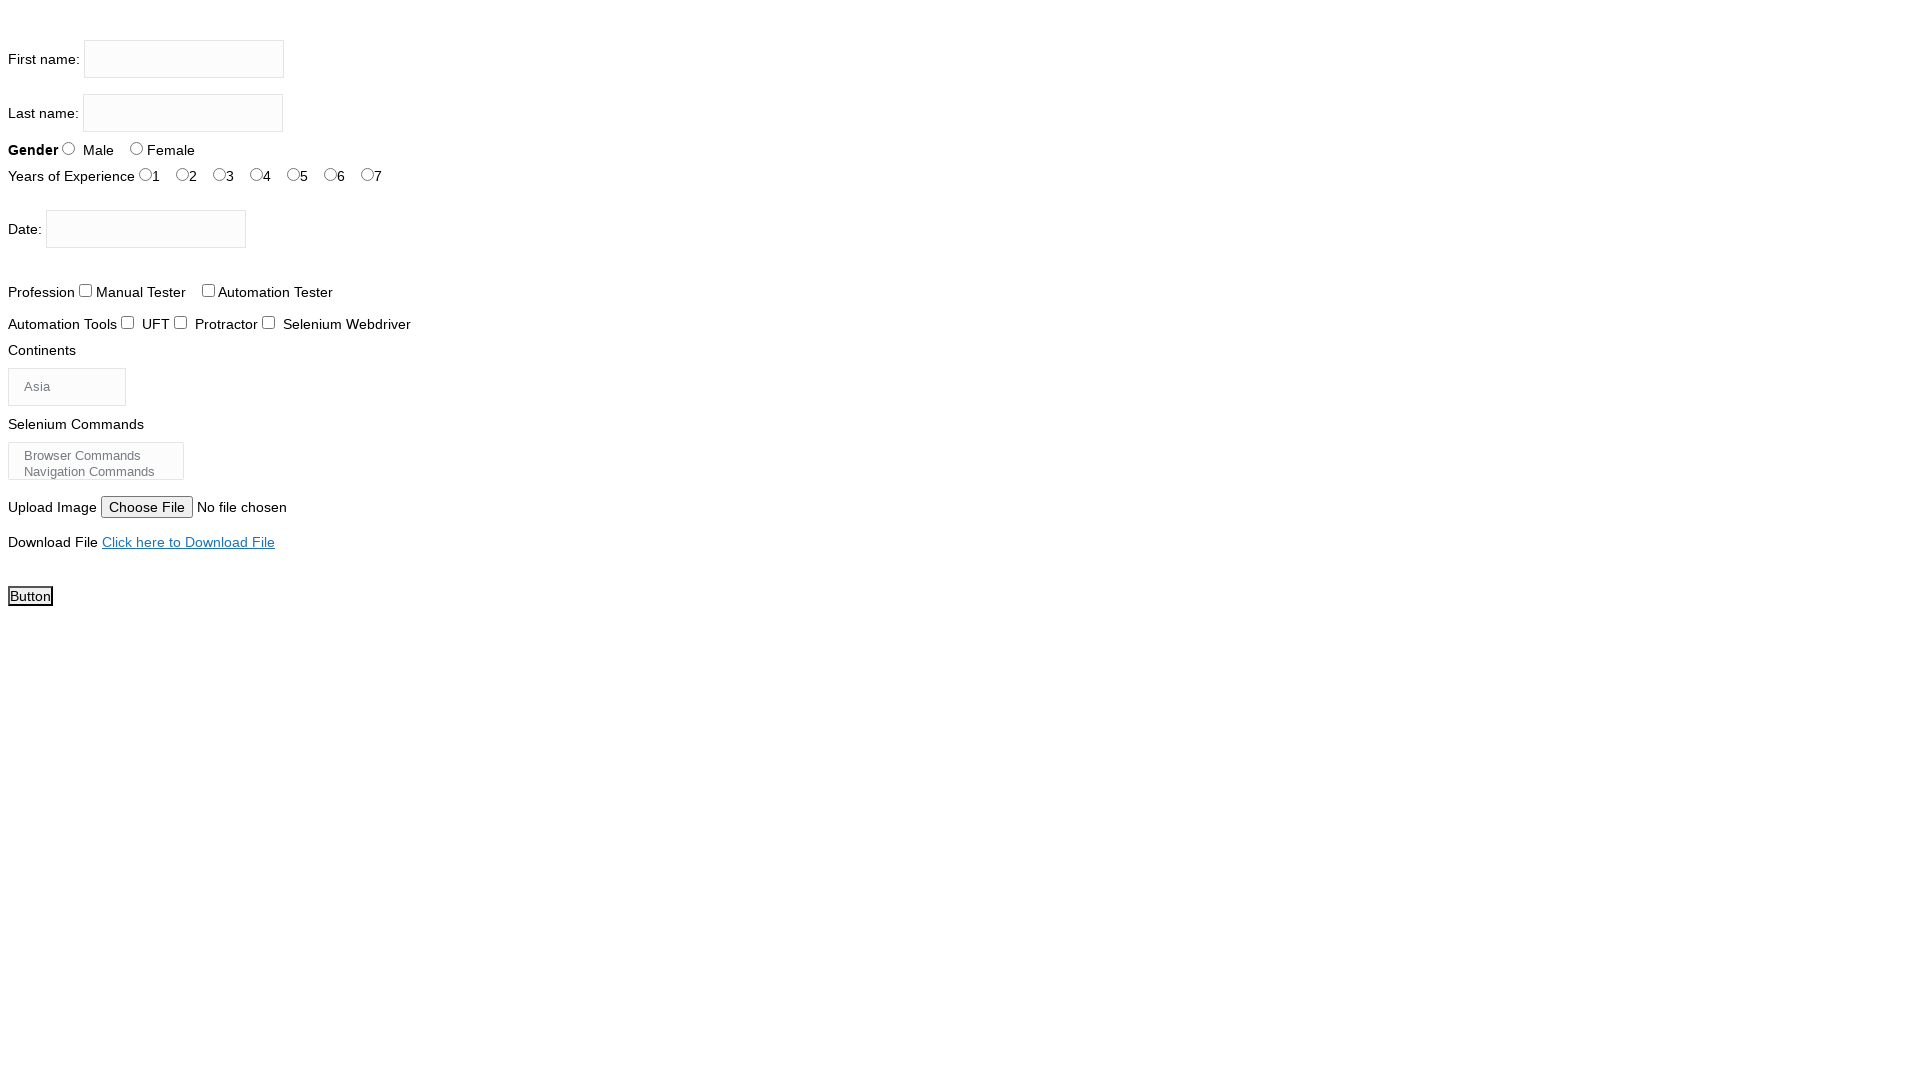

Clicked radio button with id 'exp-3' for Years of Experience at (256, 174) on #exp-3
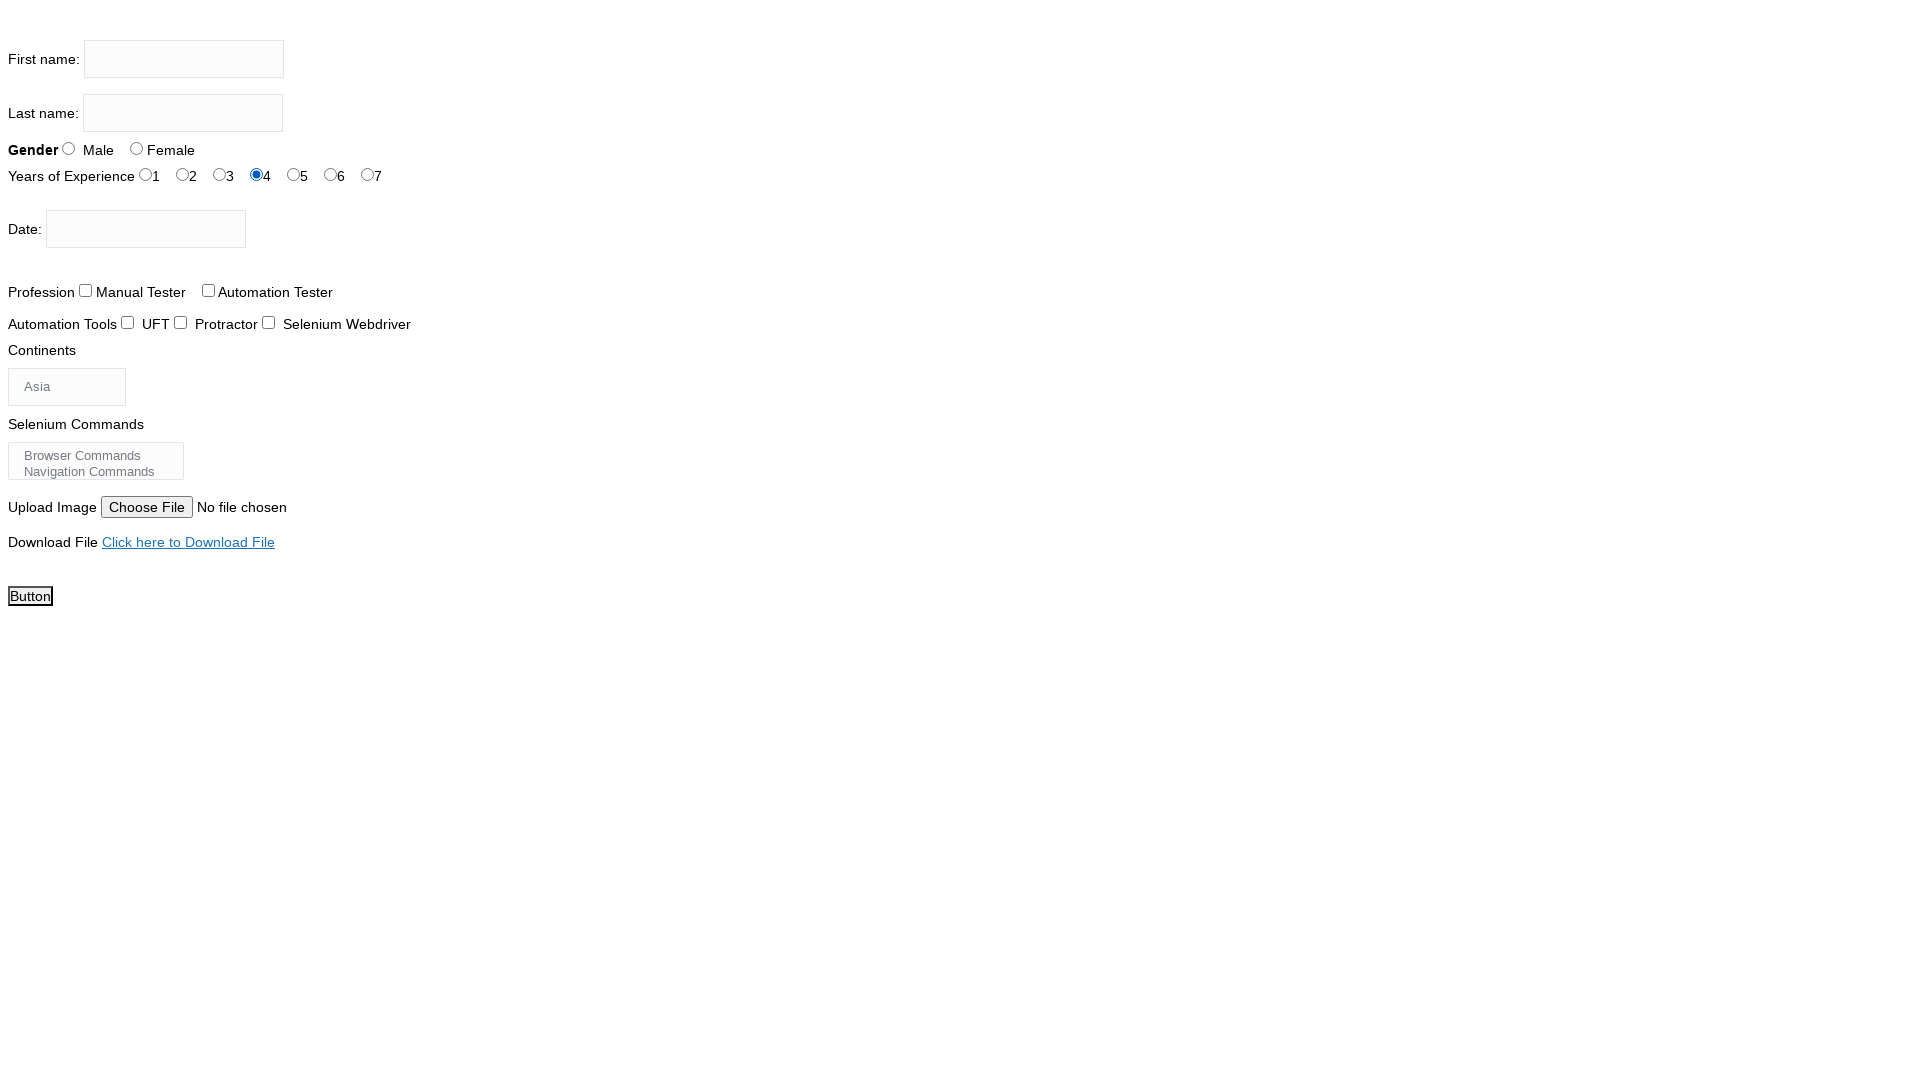

Waited 2 seconds to observe the result
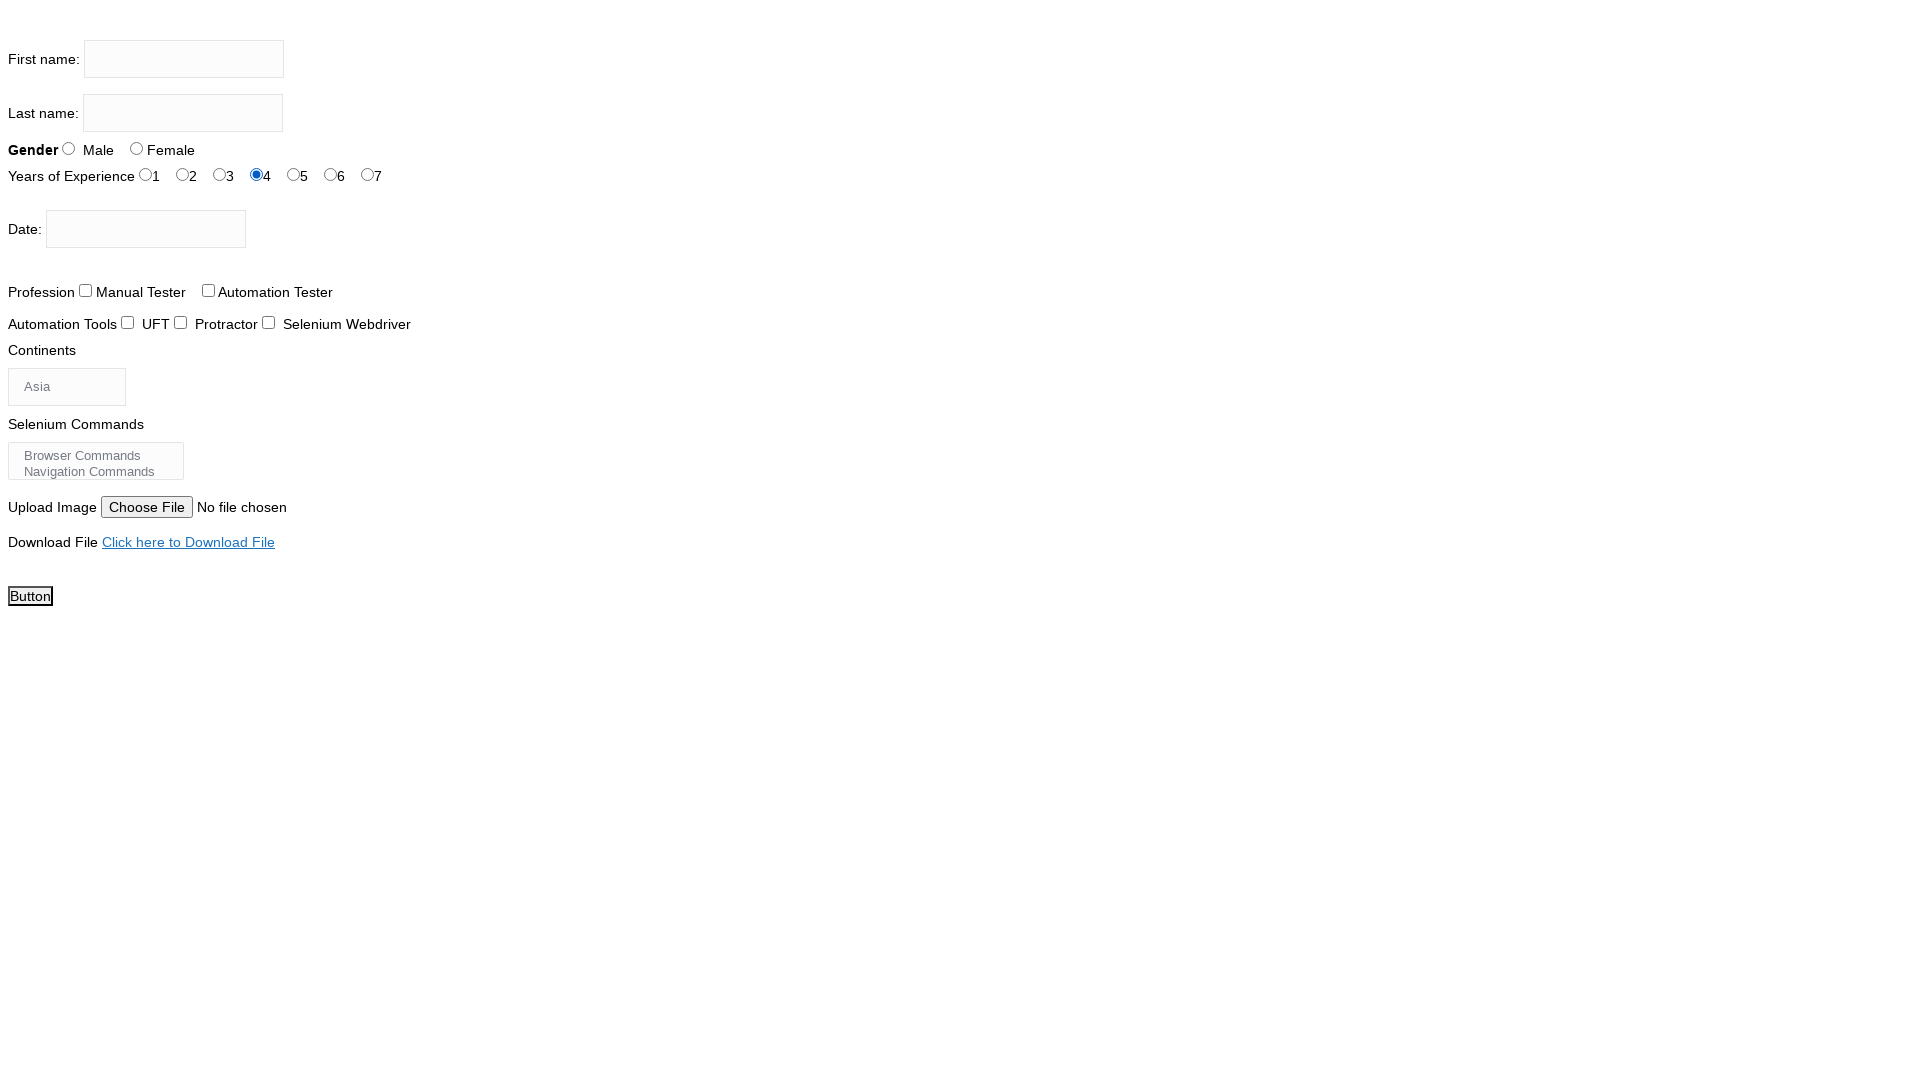

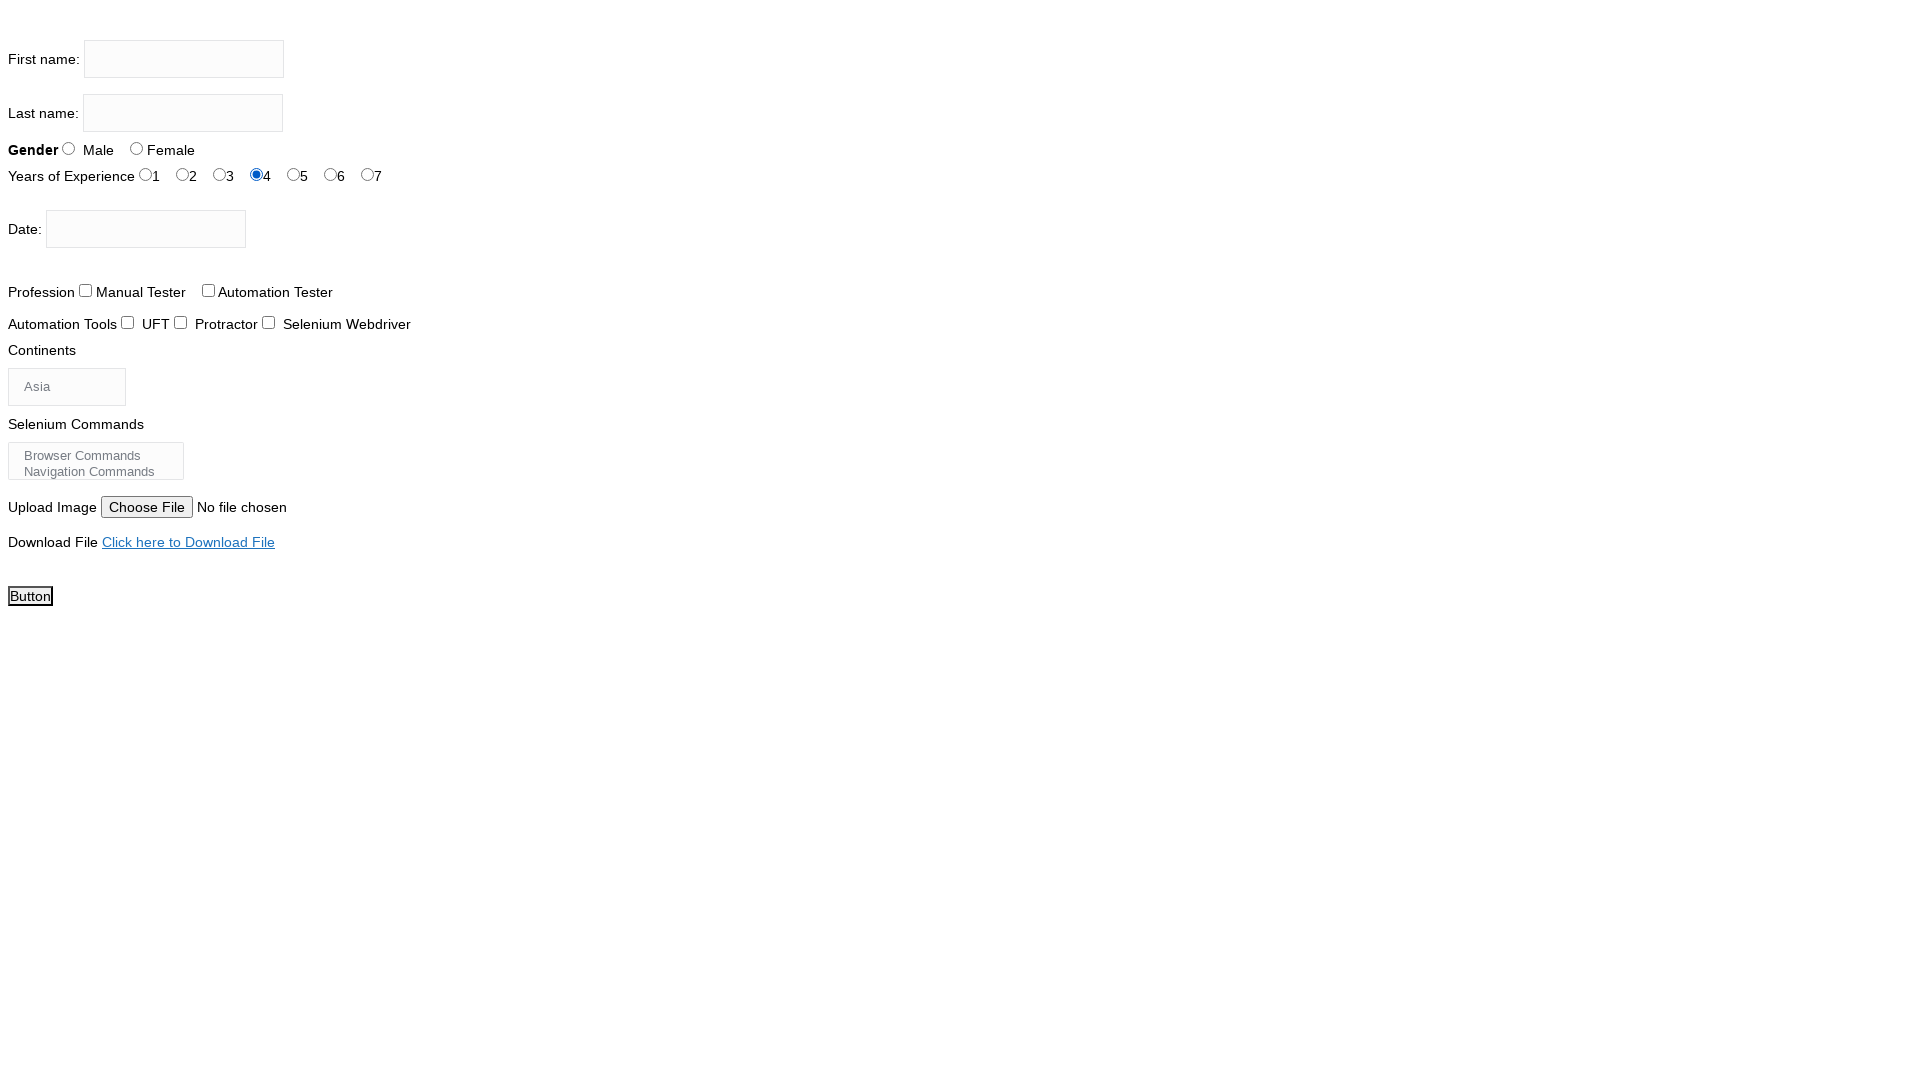